Tests the registration practice form by filling the first name field and verifying the entered value is correctly displayed in the input field.

Starting URL: https://demoqa.com/automation-practice-form

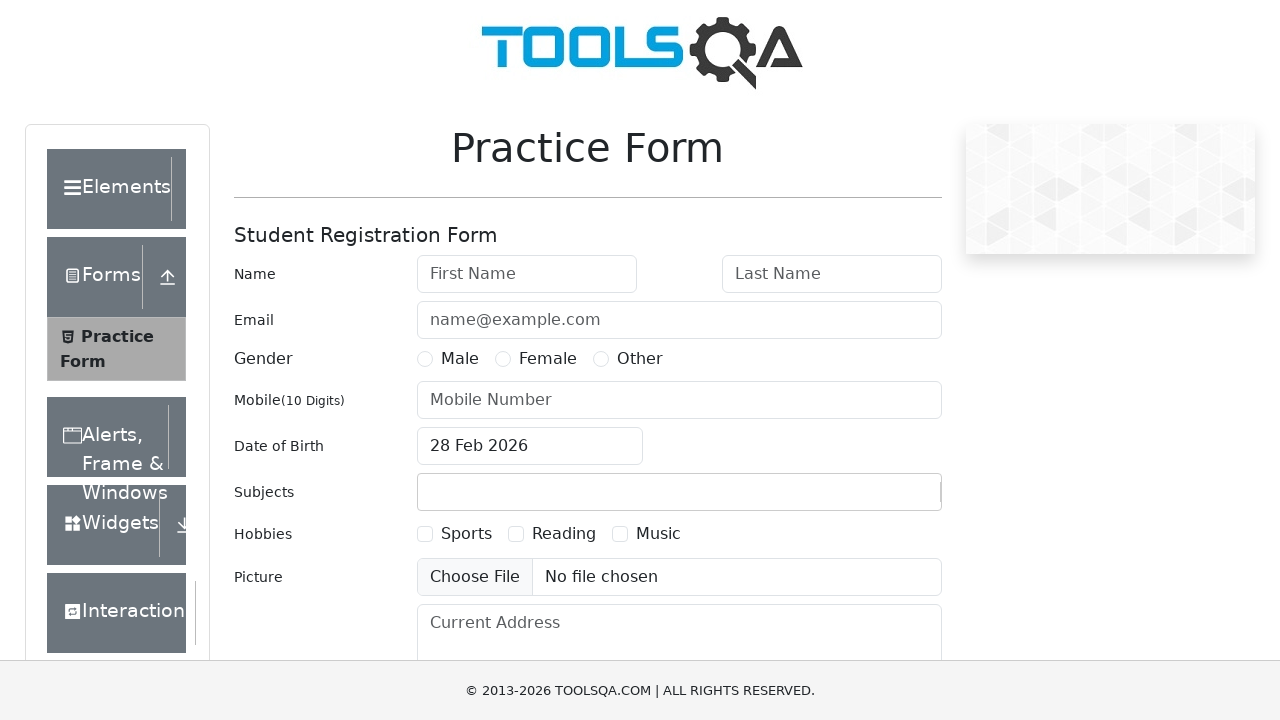

Filled first name field with 'Fname' on #firstName
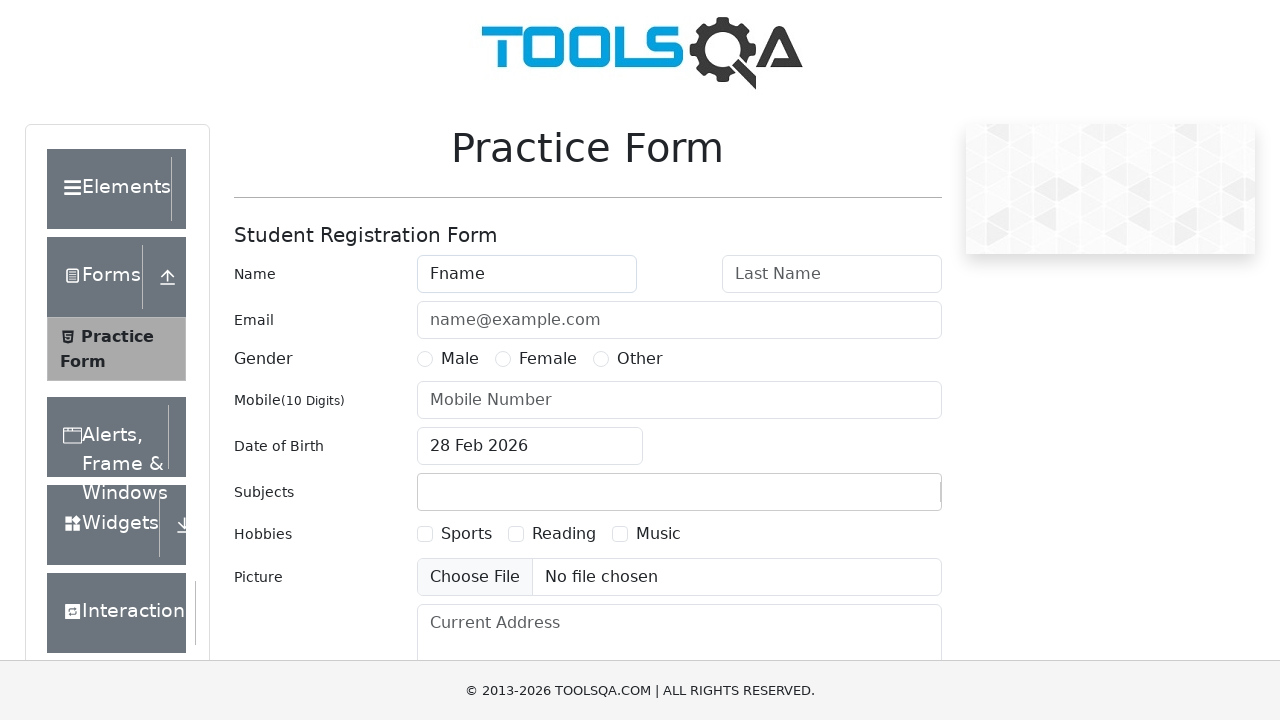

Retrieved value from first name field
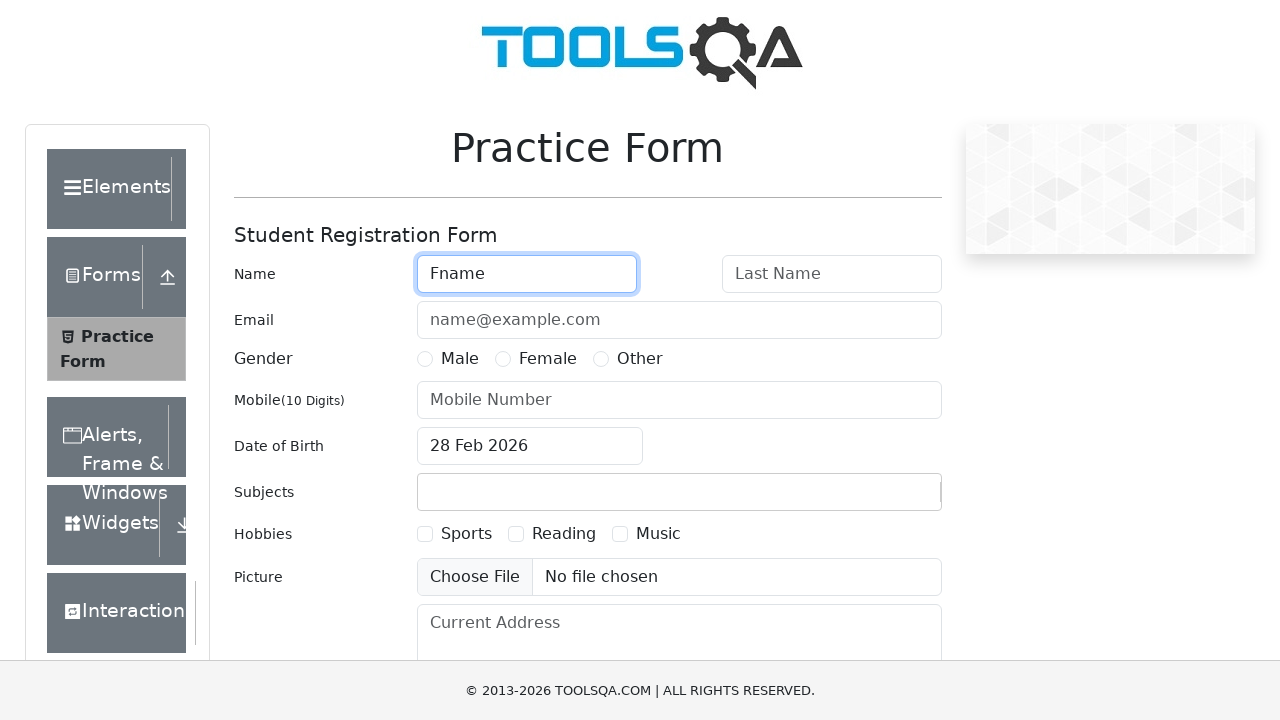

Verified first name field contains expected value 'Fname'
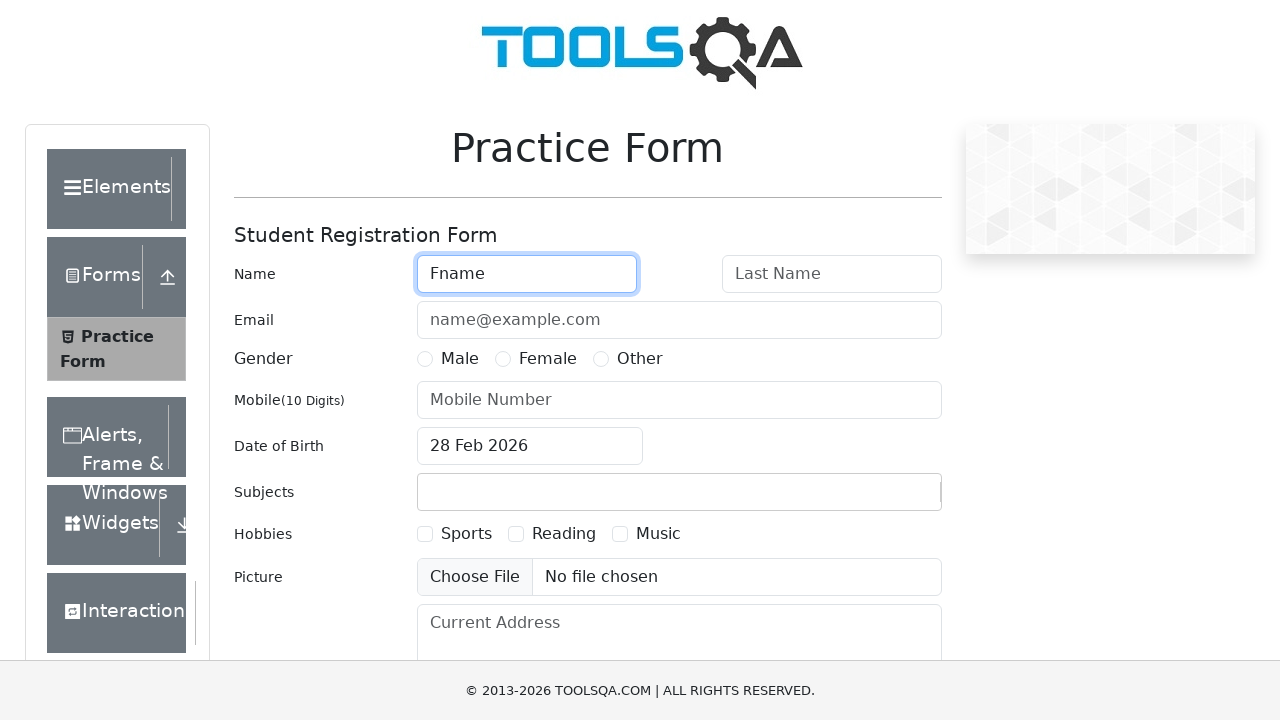

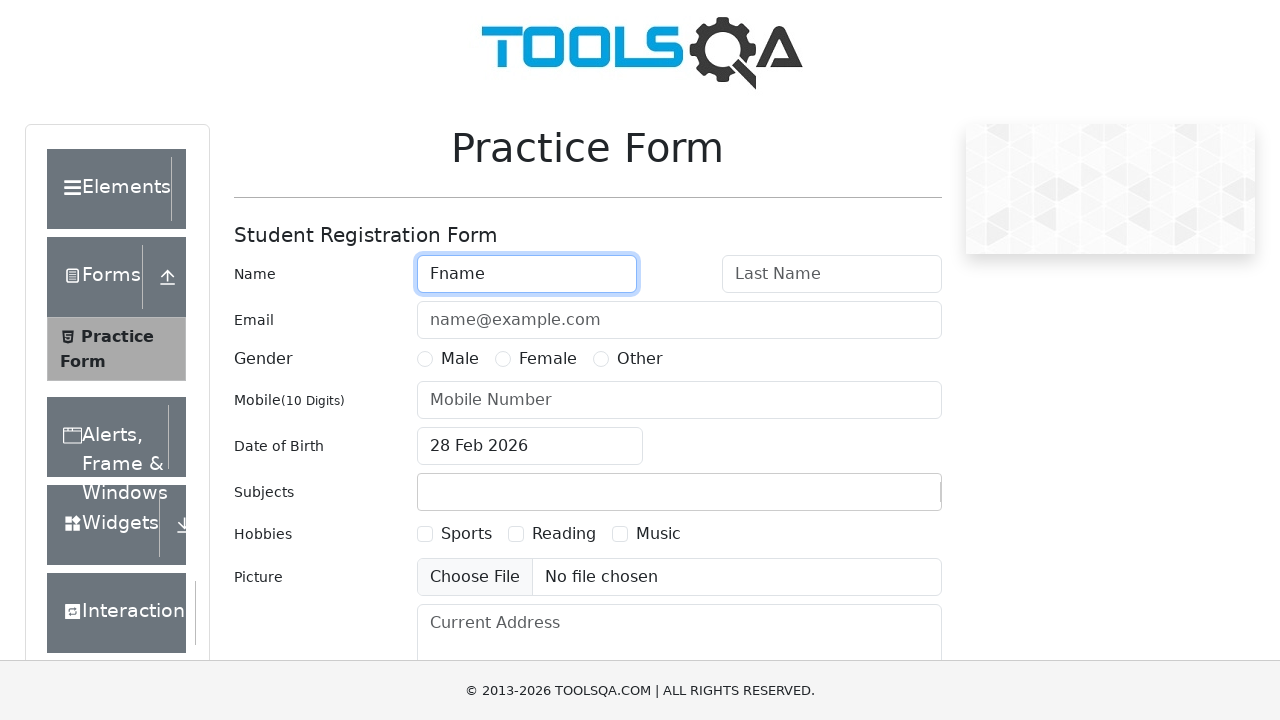